Tests a demo application by navigating to the login page, clicking the Log In button, and verifying the app page loads. This is a demo site that doesn't require actual credentials.

Starting URL: https://demo.applitools.com

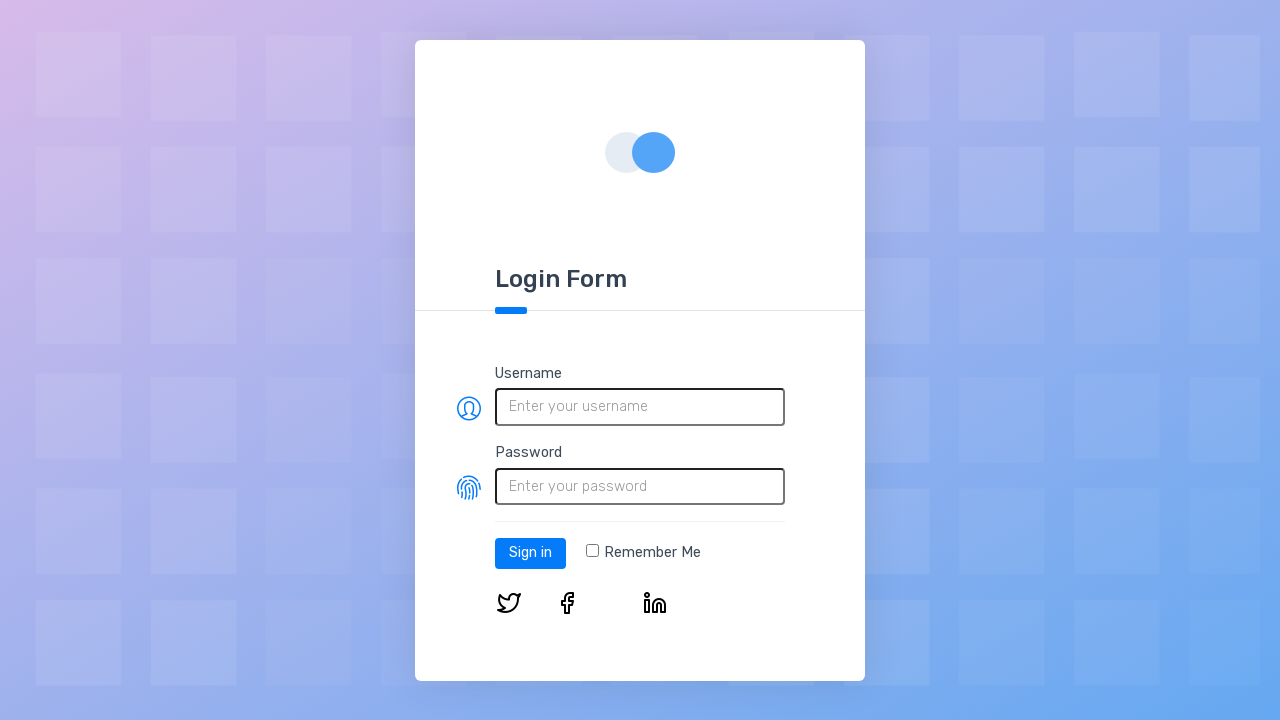

Login page loaded and Log In button is visible
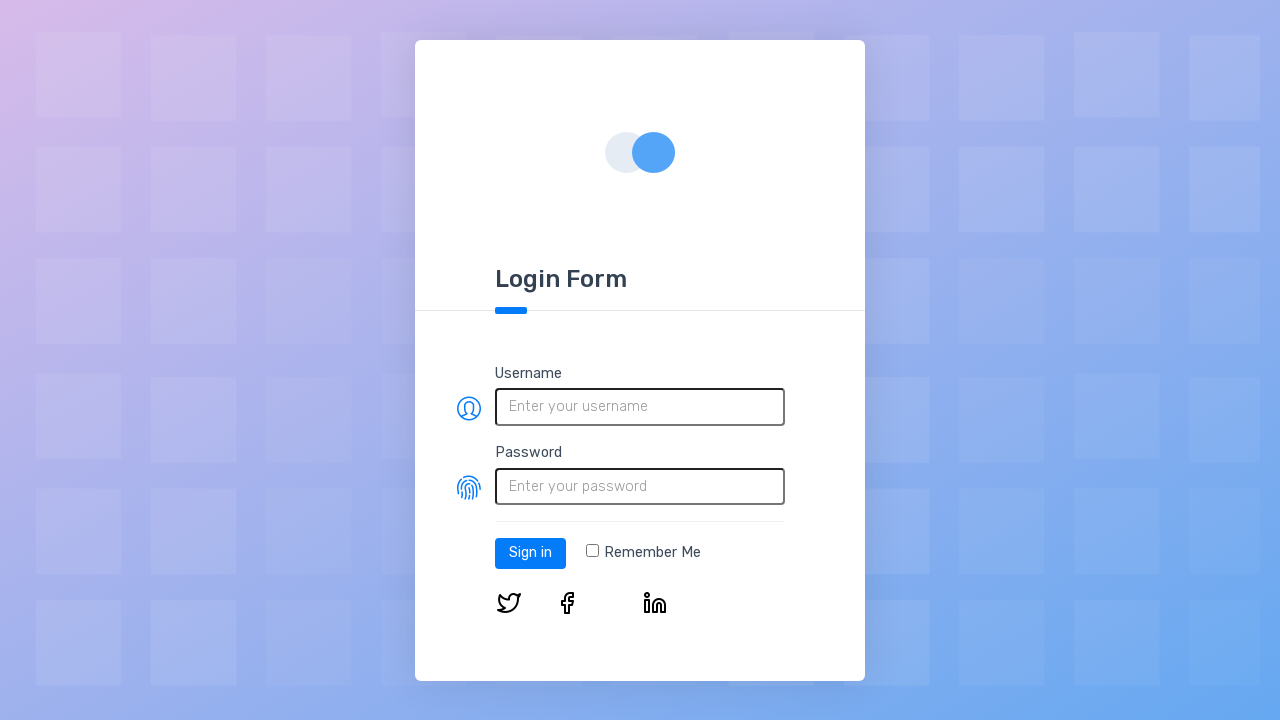

Clicked the Log In button at (530, 553) on #log-in
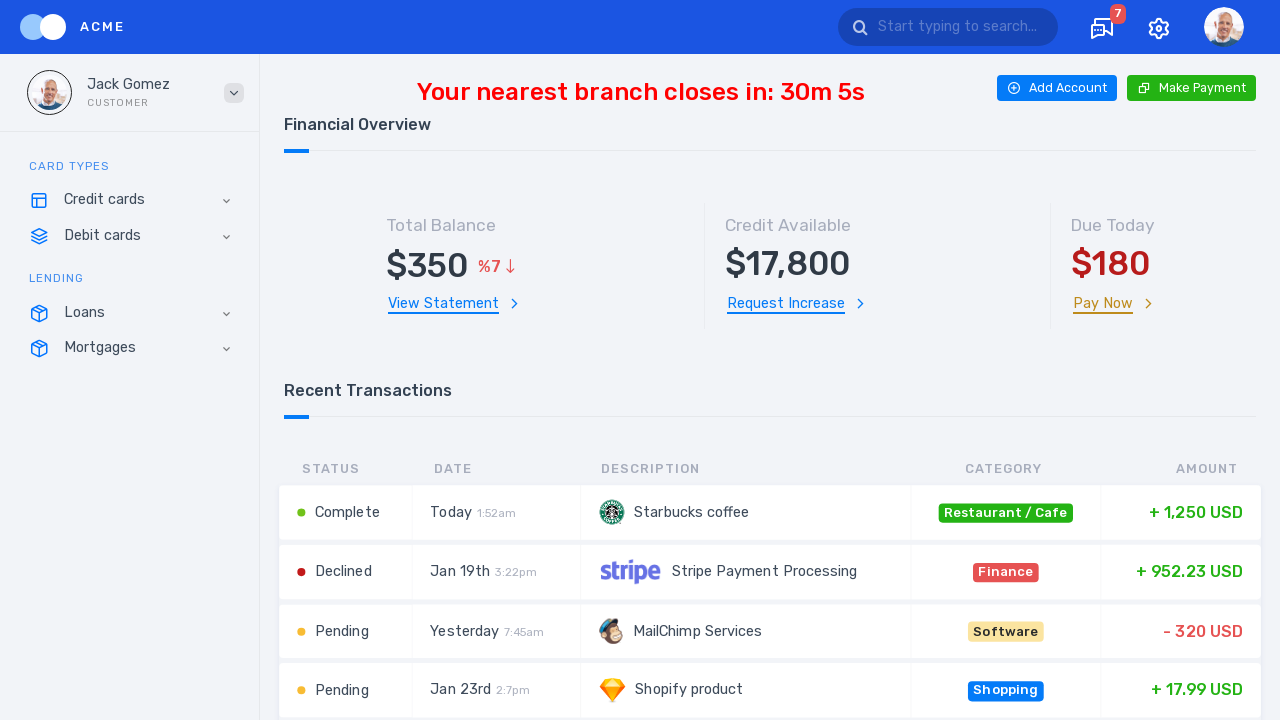

App page loaded successfully after login
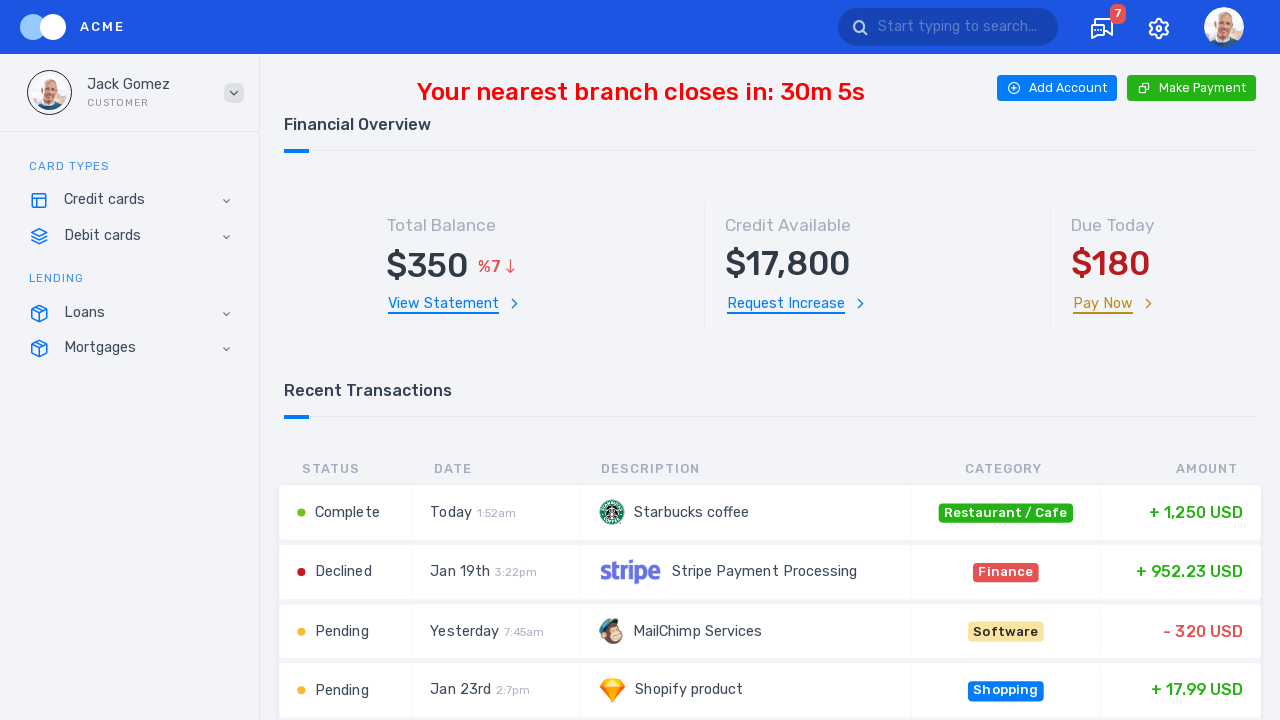

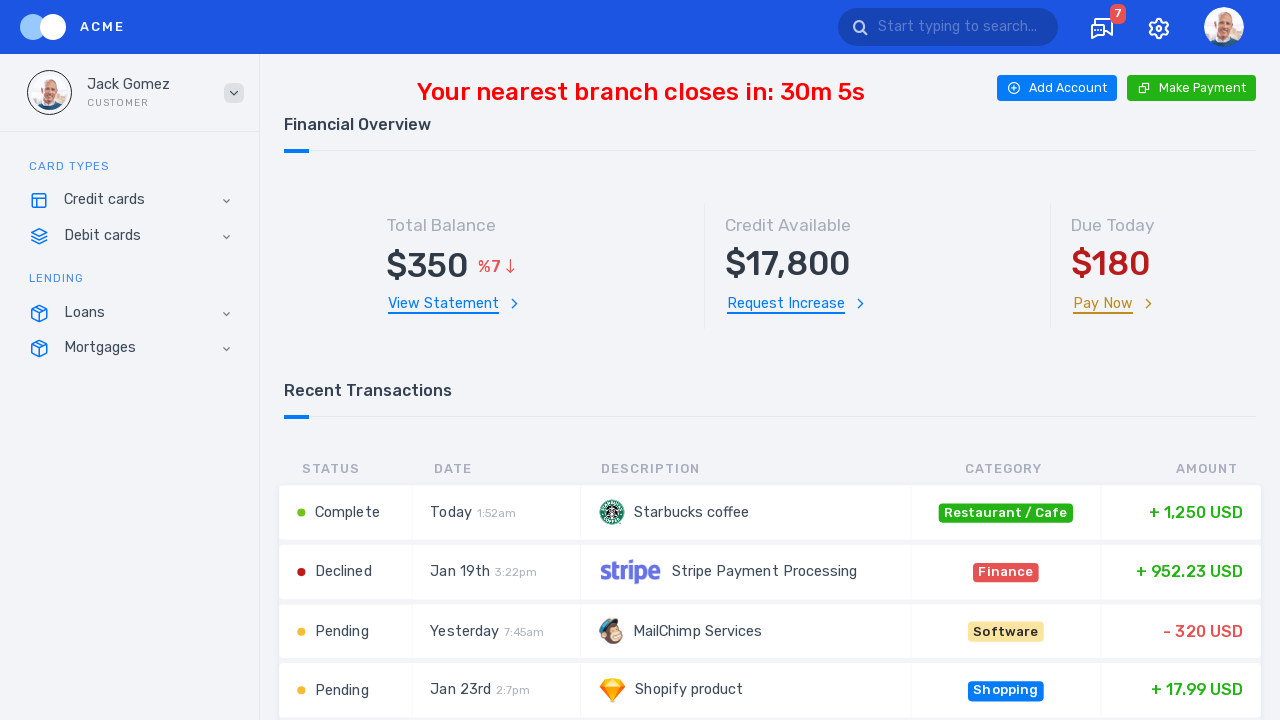